Navigates to Metro Rail Nagpur website and verifies that the page loads correctly by checking the current URL

Starting URL: https://www.metrorailnagpur.com

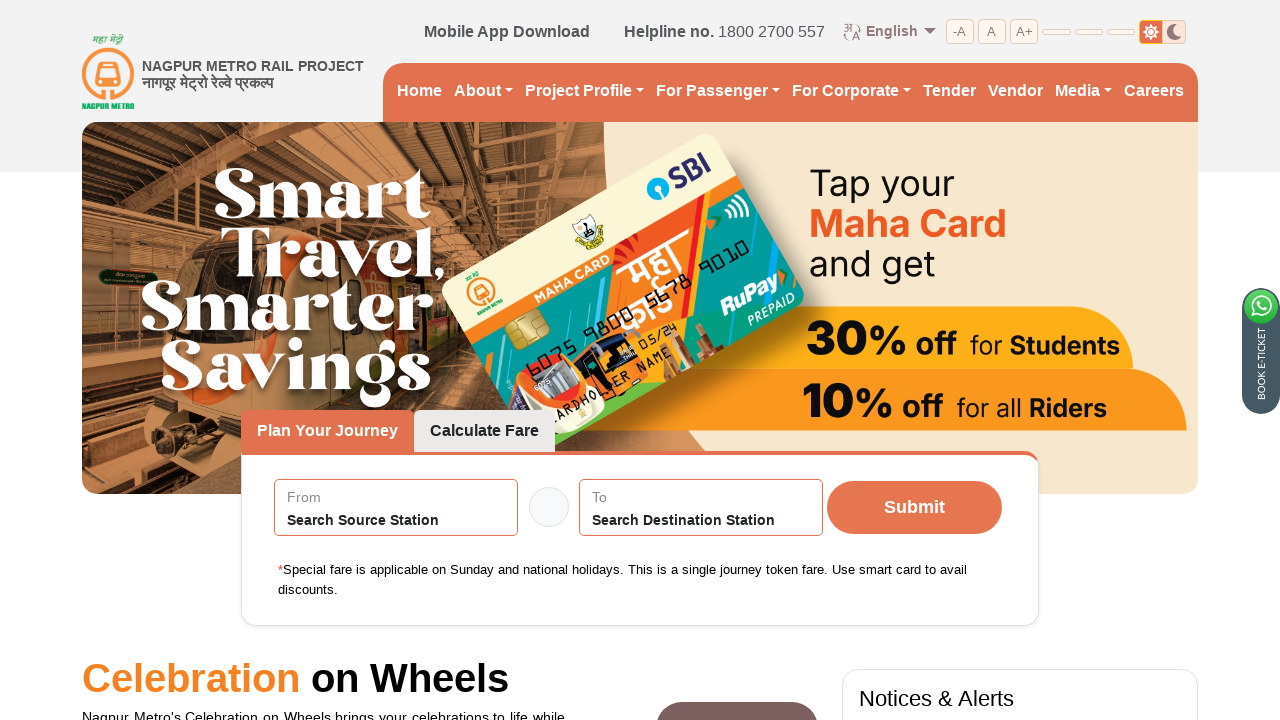

Retrieved current URL from Metro Rail Nagpur website
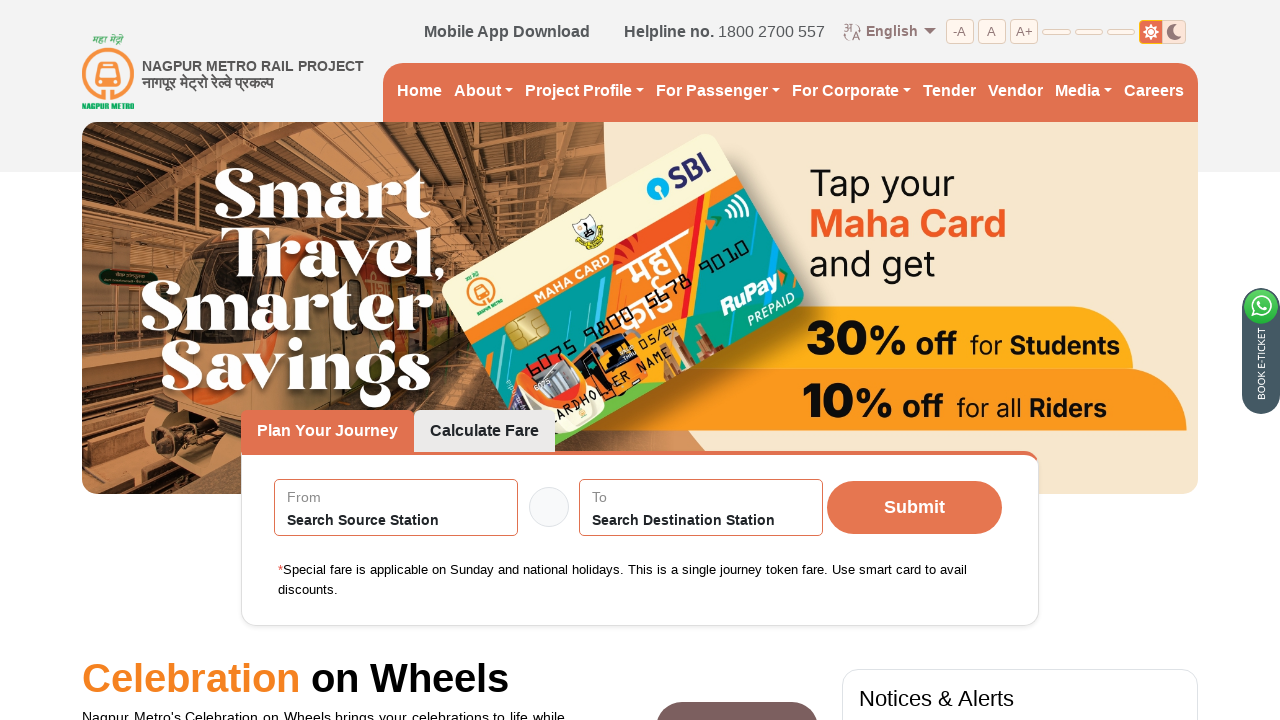

Verified current URL matches expected URL: True
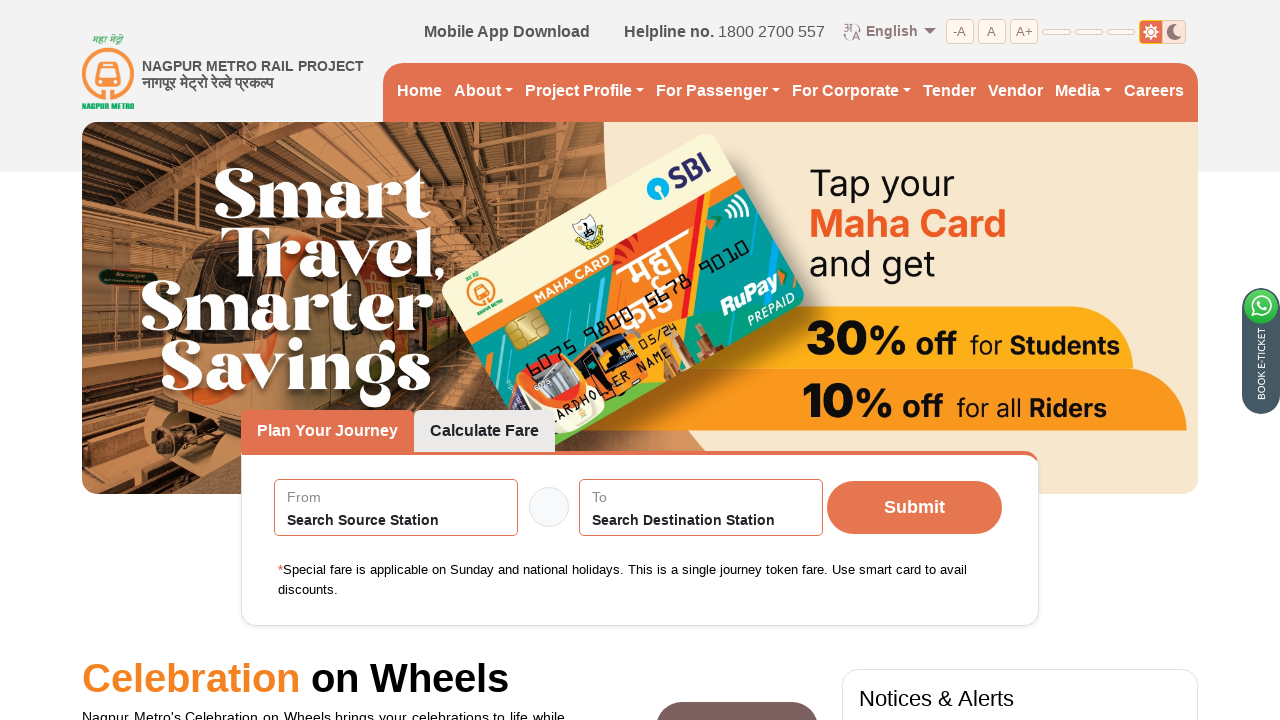

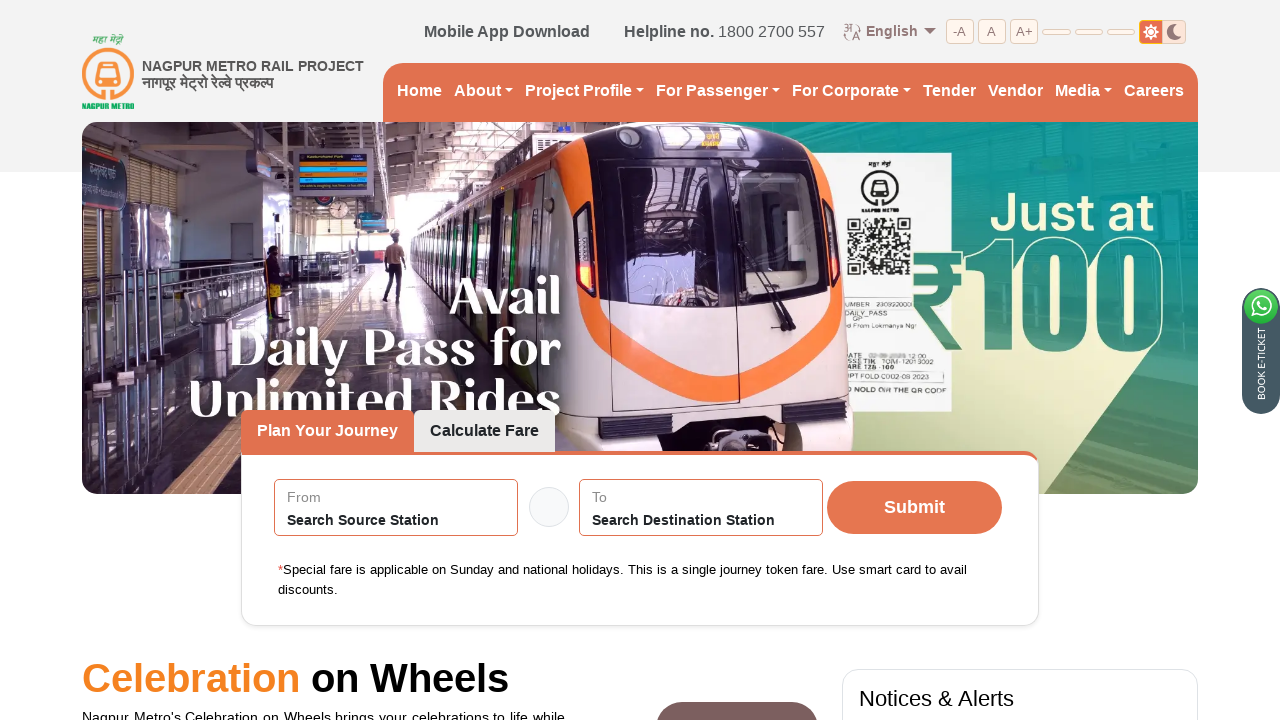